Tests multi-window/tab navigation by opening Electronics and Men Fashion pages in separate tabs, then switching between them to verify correct page content is displayed in each tab.

Starting URL: https://www.testotomasyonu.com

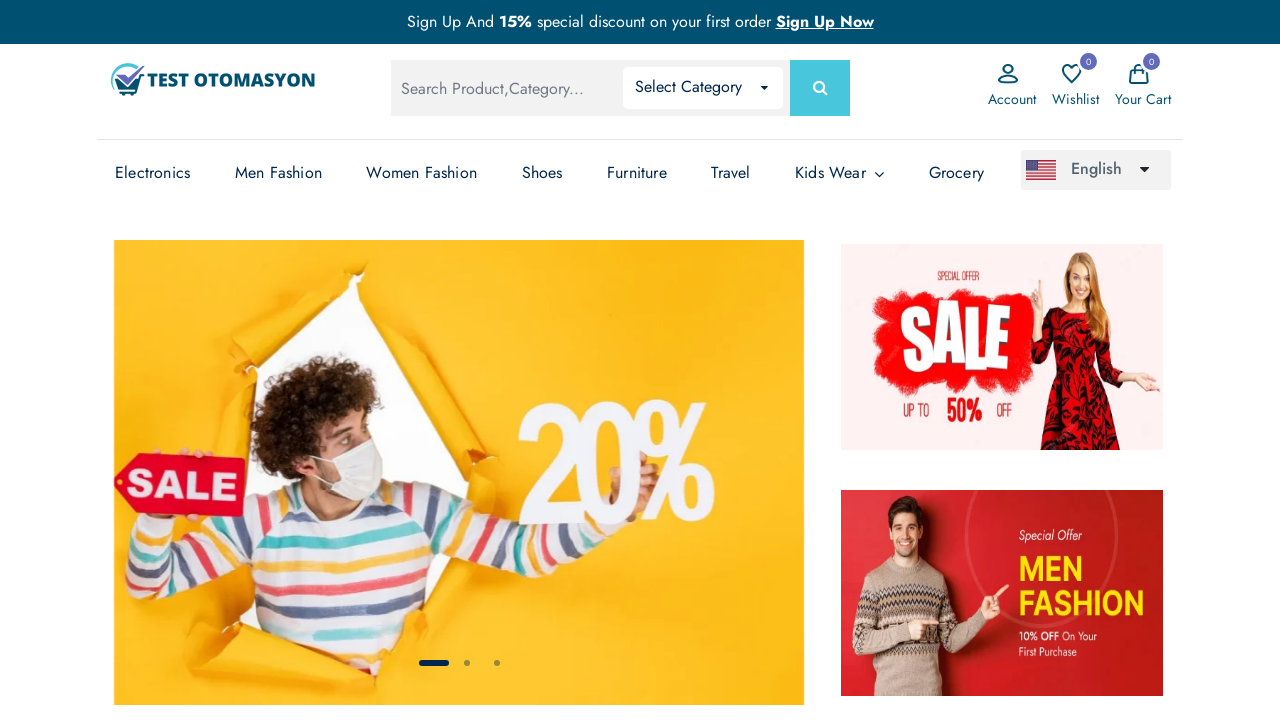

Verified initial URL contains 'testotomasyonu'
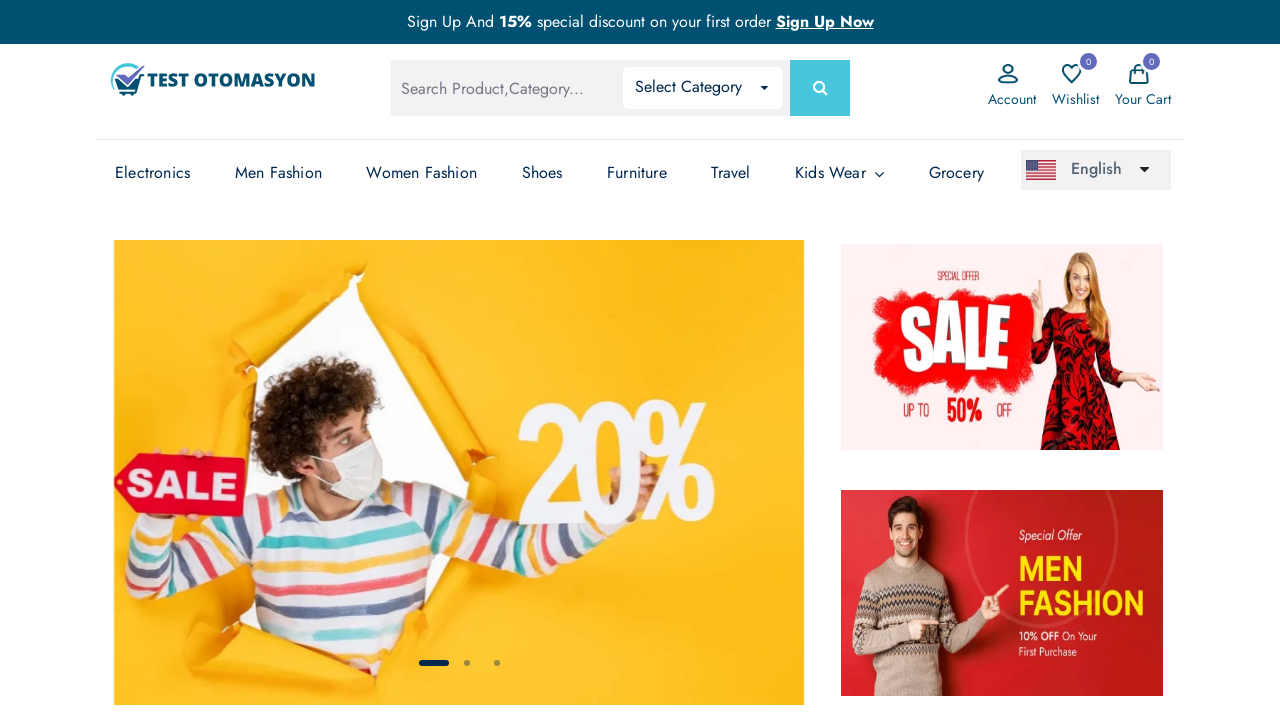

Stored reference to main page
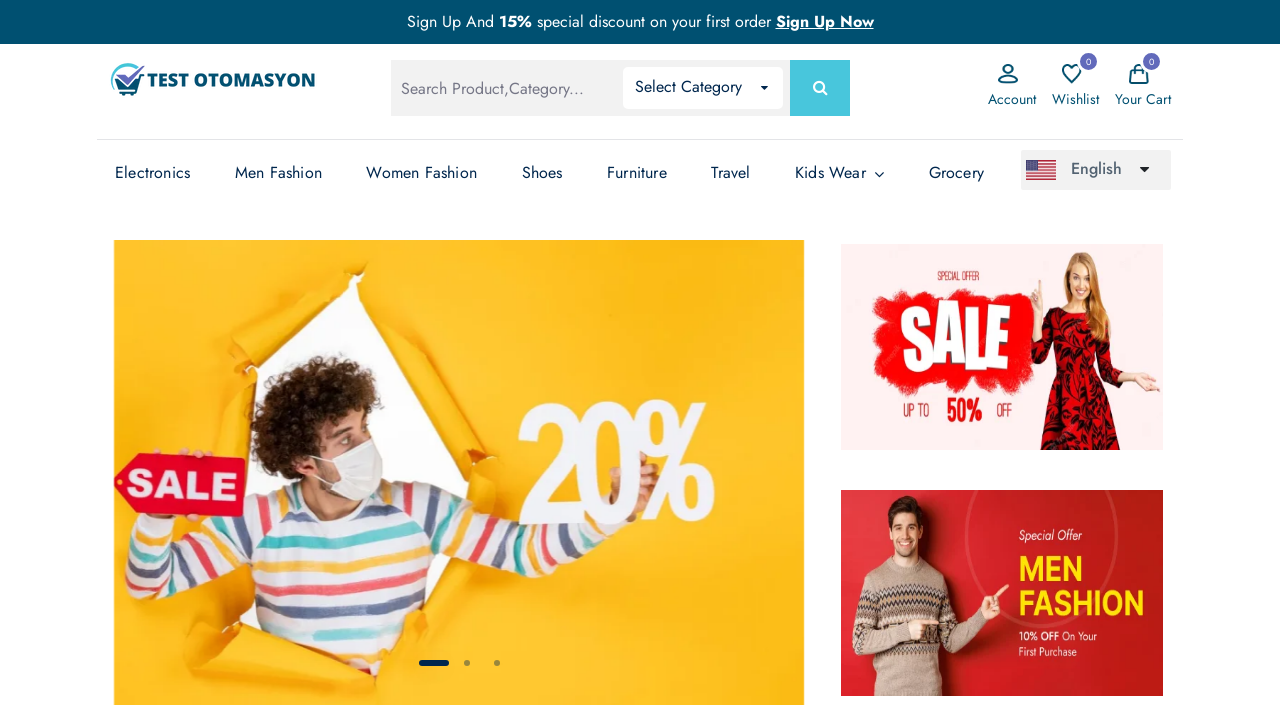

Opened new tab for Electronics section
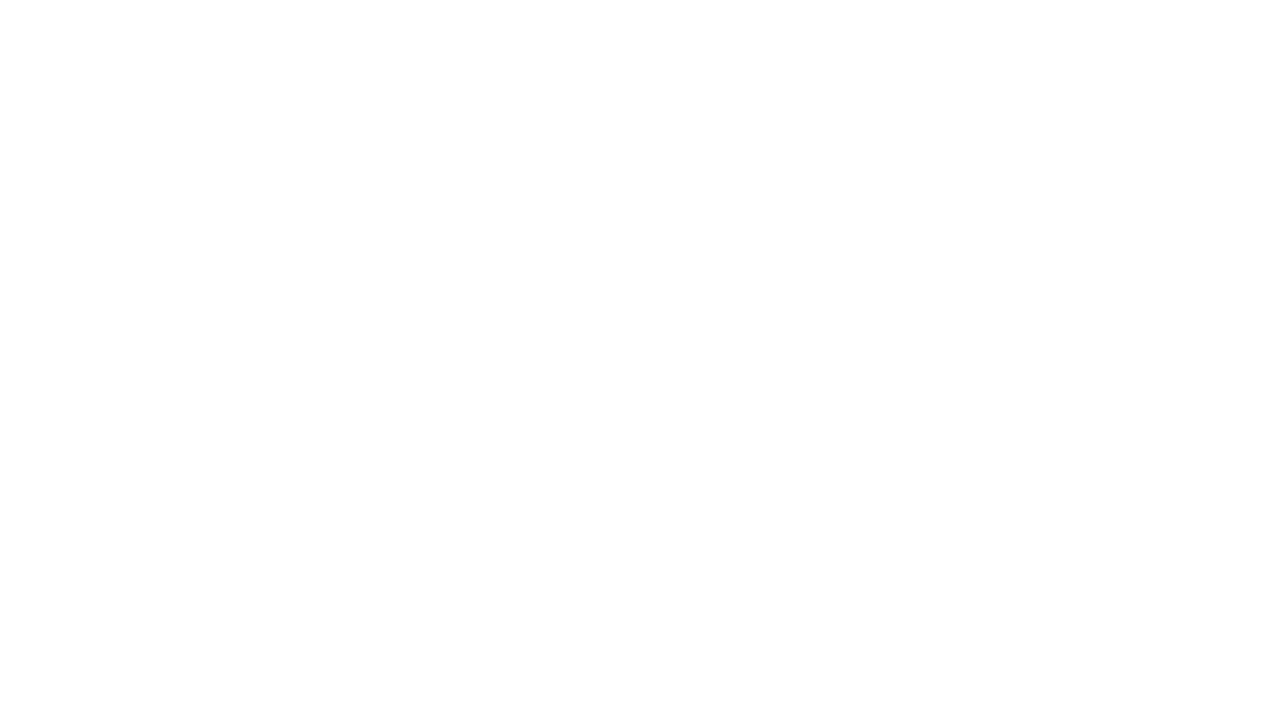

Navigated to testotomasyonu.com in Electronics tab
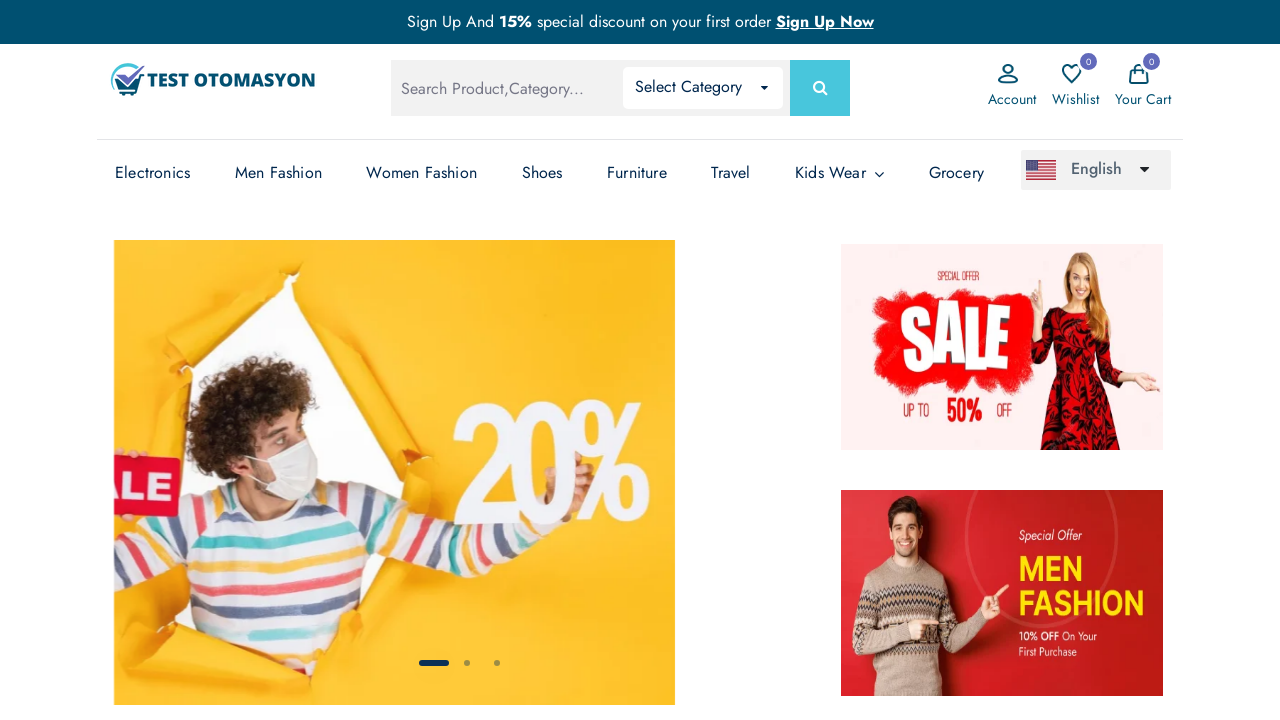

Clicked on Electronics link at (153, 173) on (//a[text()='Electronics'])[3]
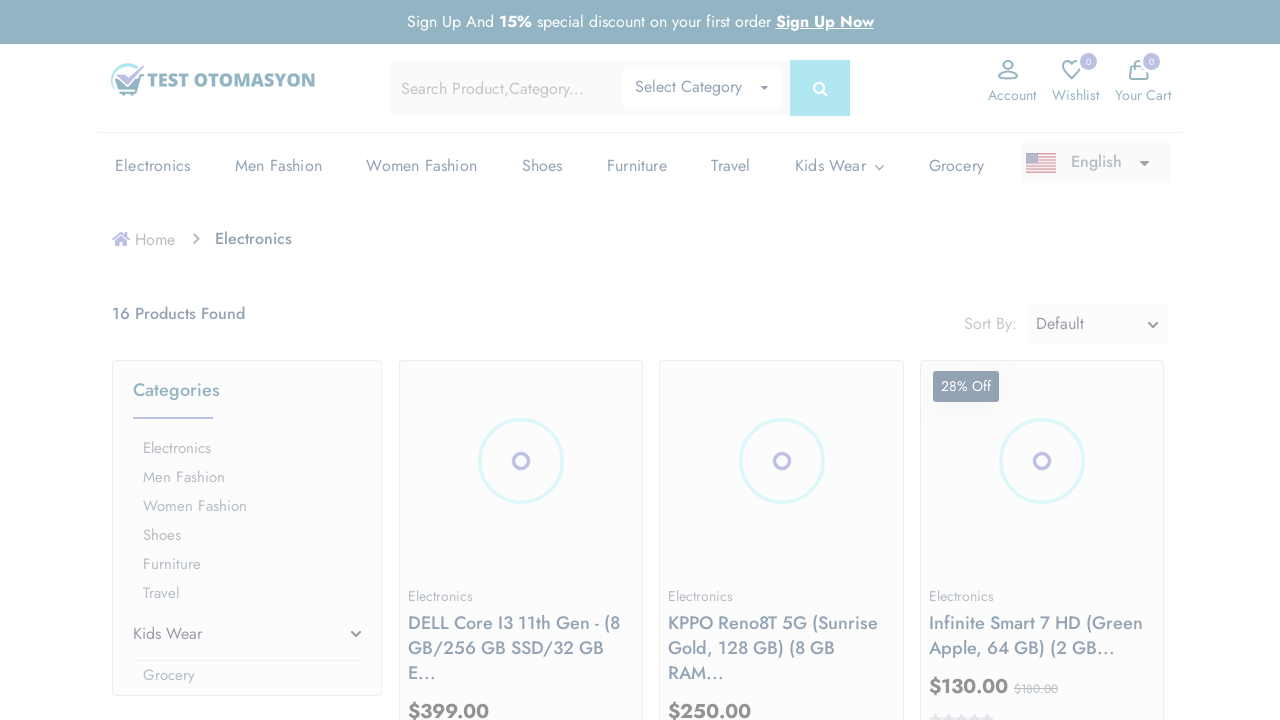

Waited for Electronics page to load
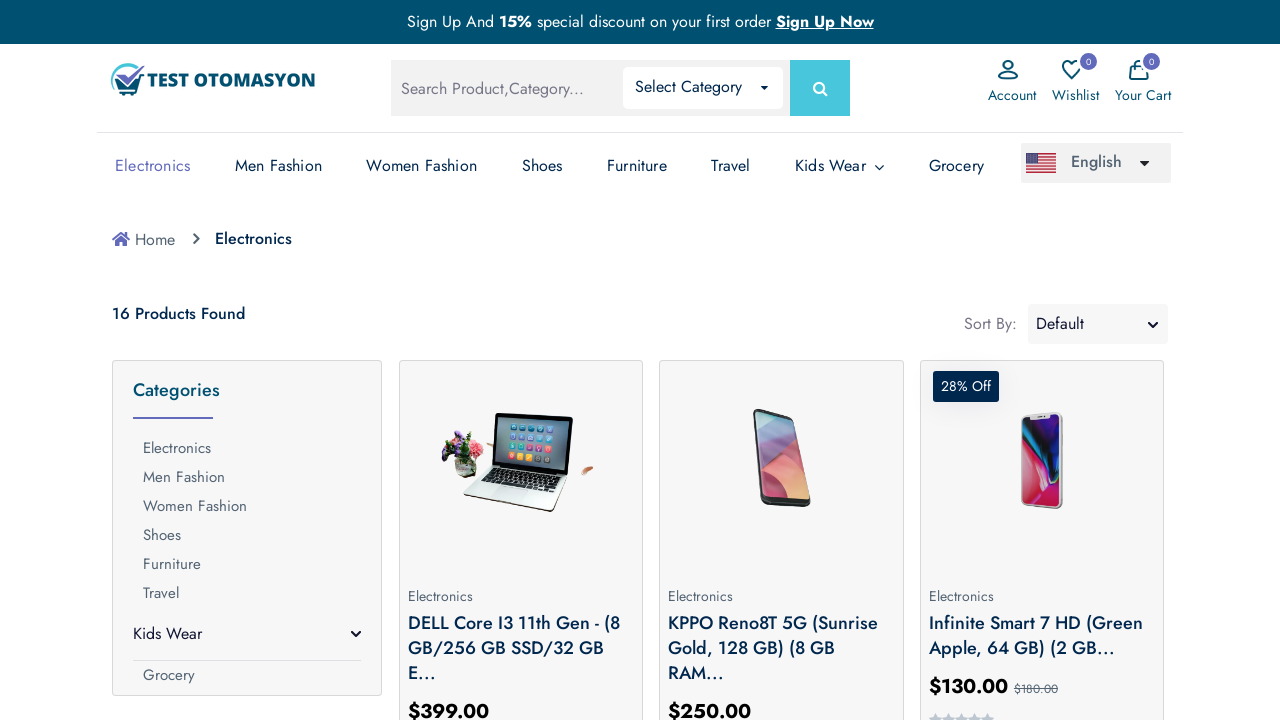

Verified Electronics page title contains 'Electronic'
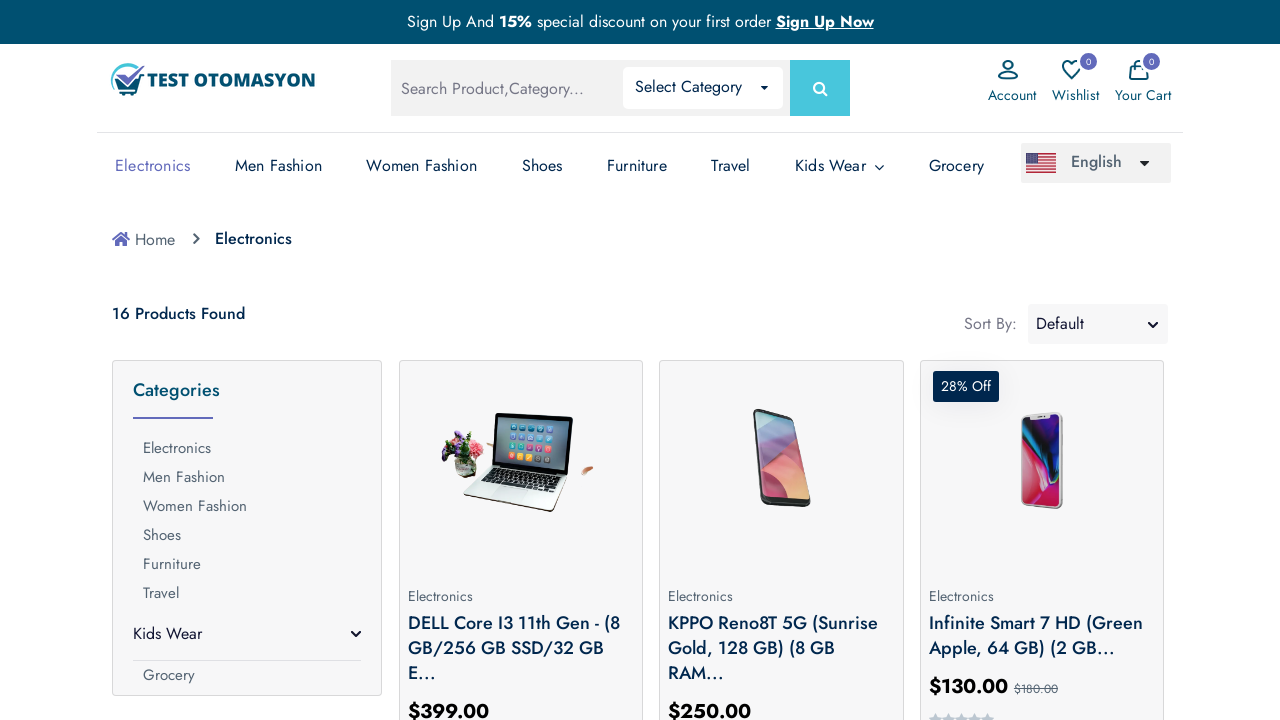

Opened new tab for Men Fashion section
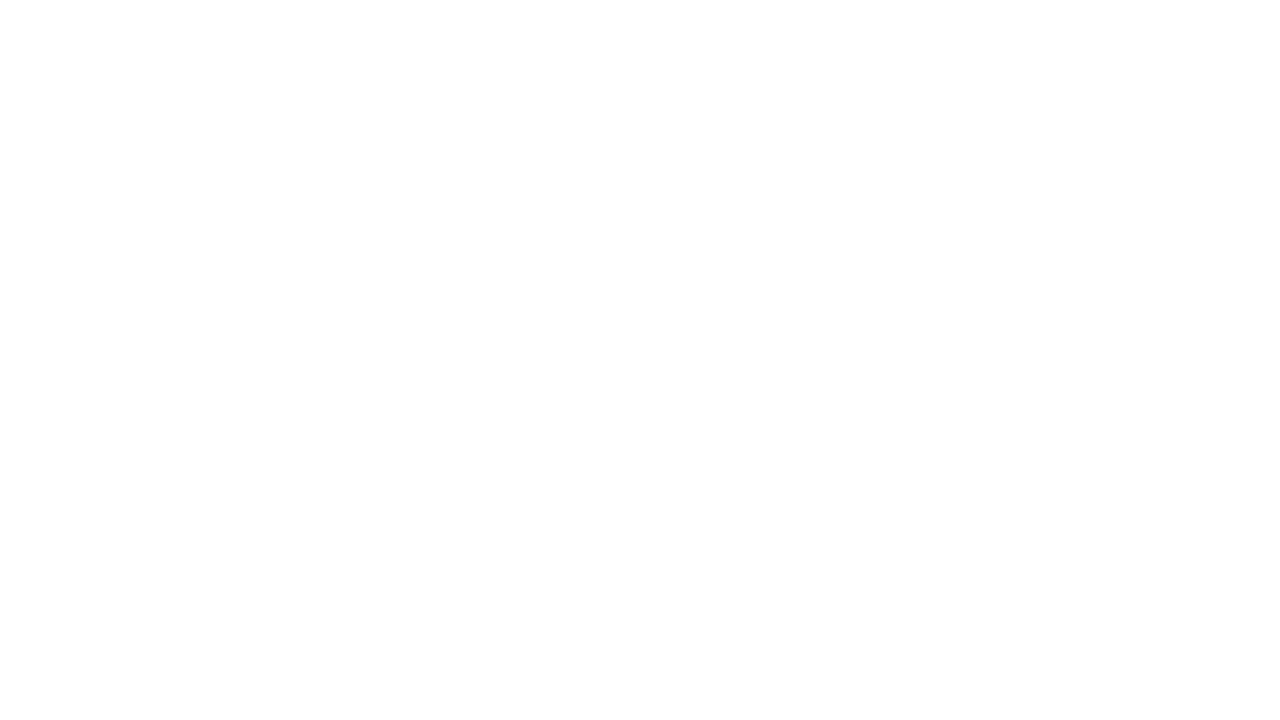

Navigated to testotomasyonu.com in Men Fashion tab
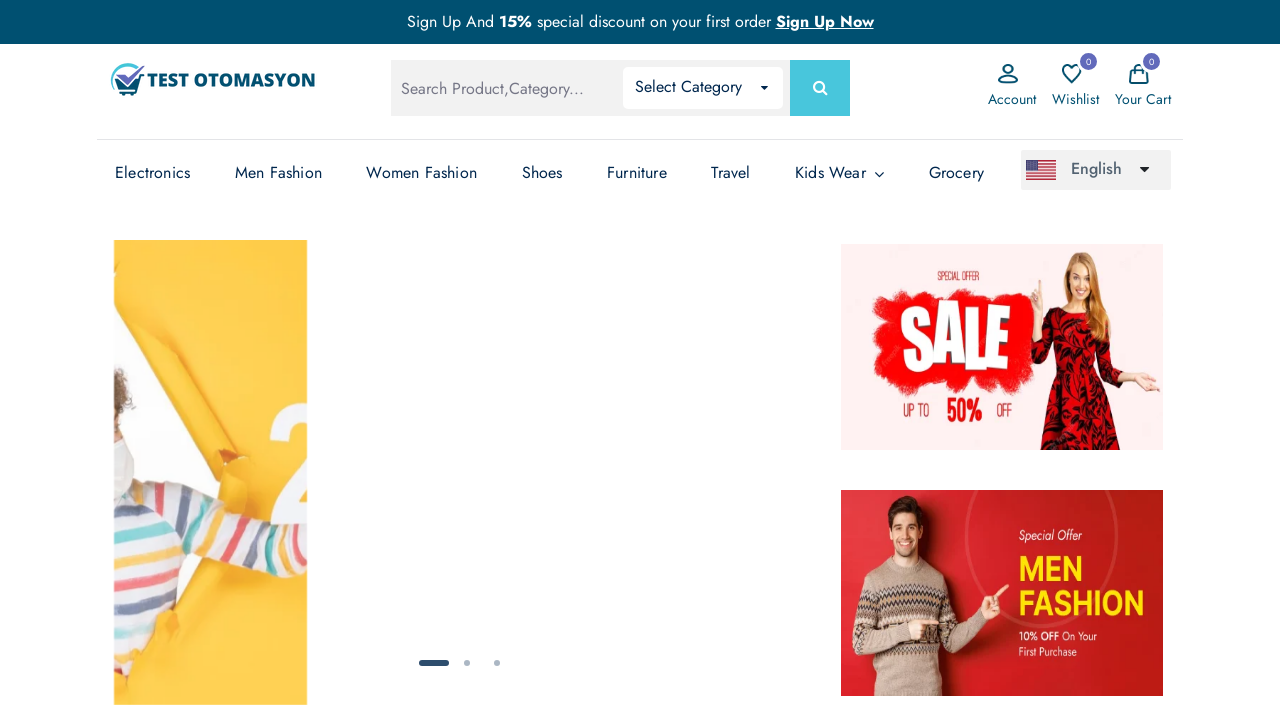

Clicked on Men Fashion link at (278, 173) on (//a[text()='Men Fashion'])[3]
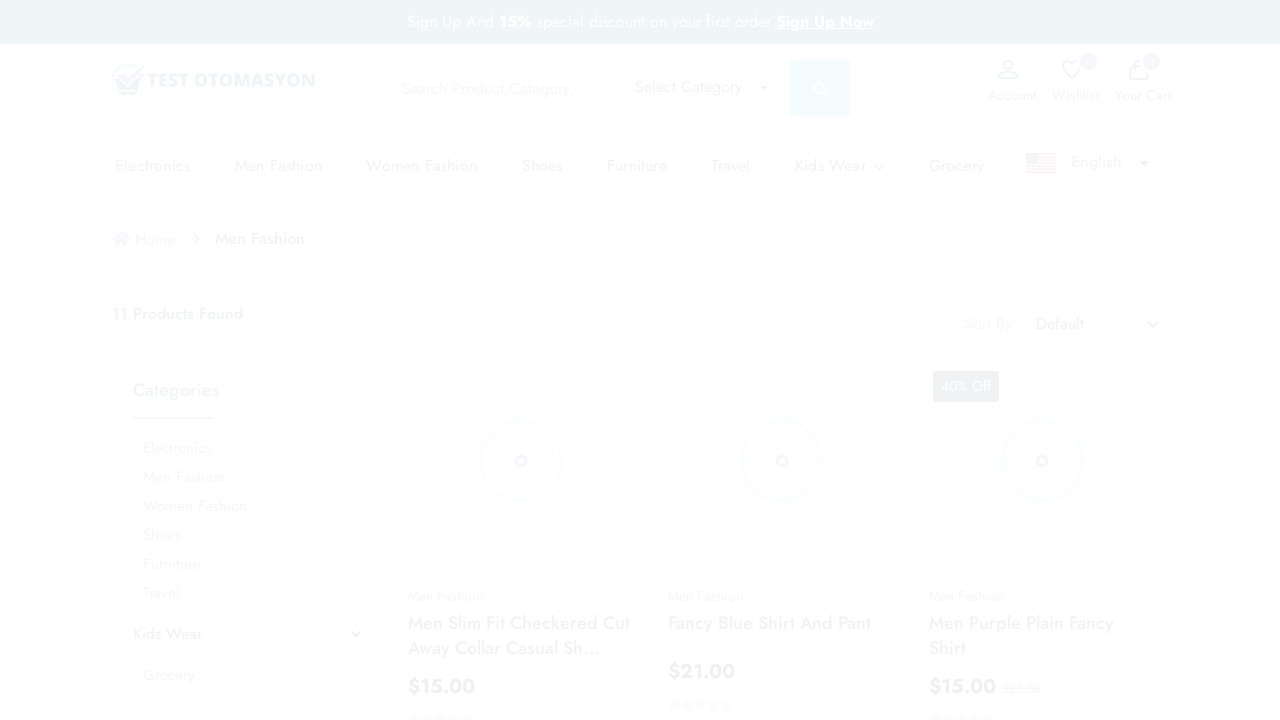

Waited for Men Fashion page to load
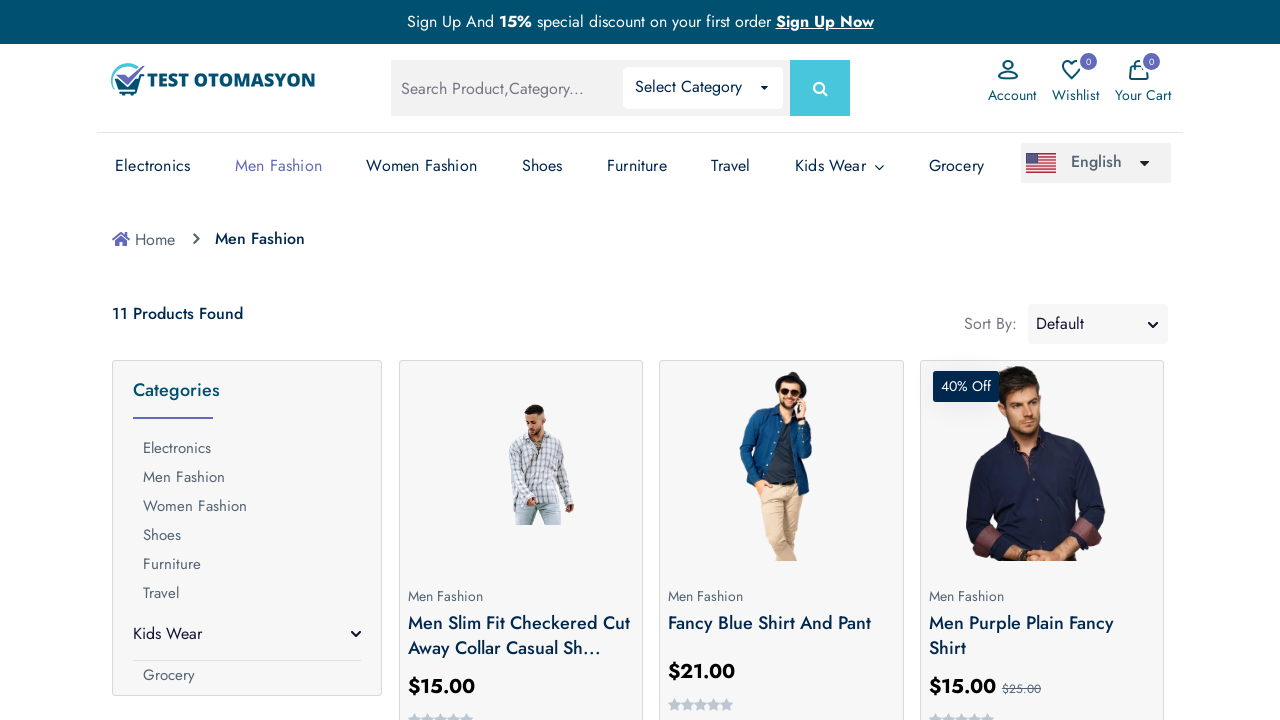

Verified Men Fashion page title contains 'Men Fashion'
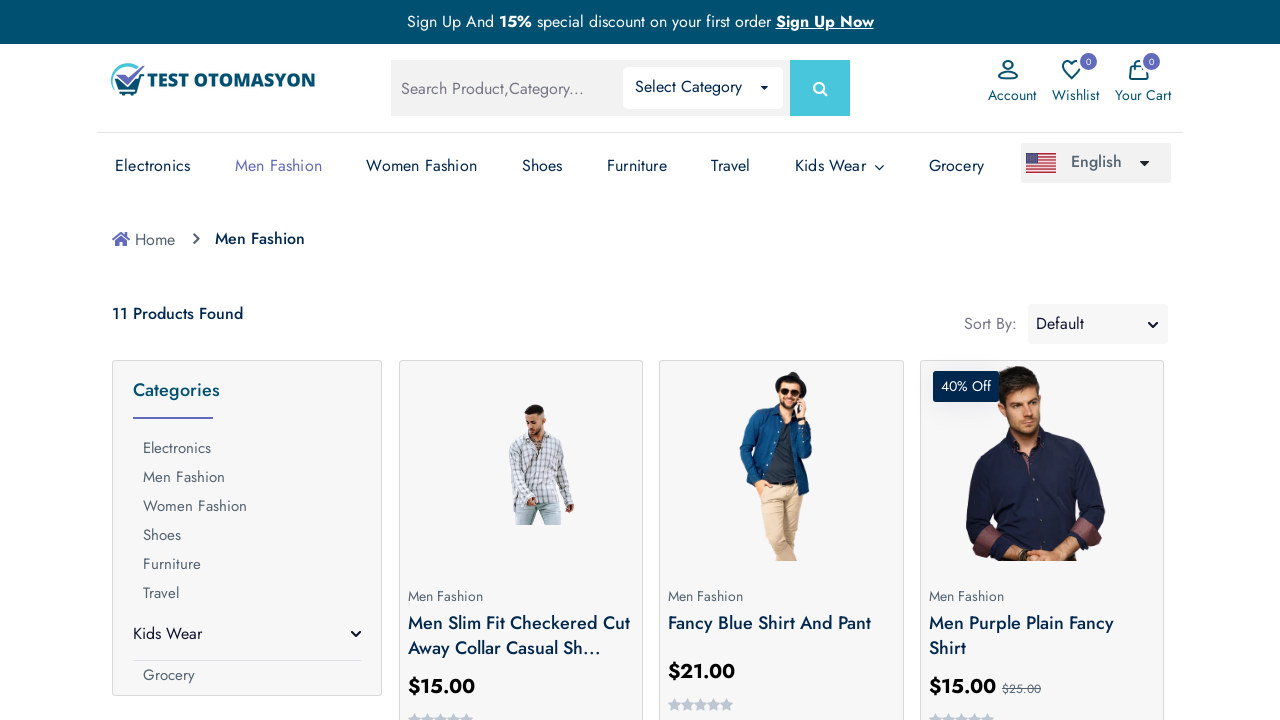

Switched to main page
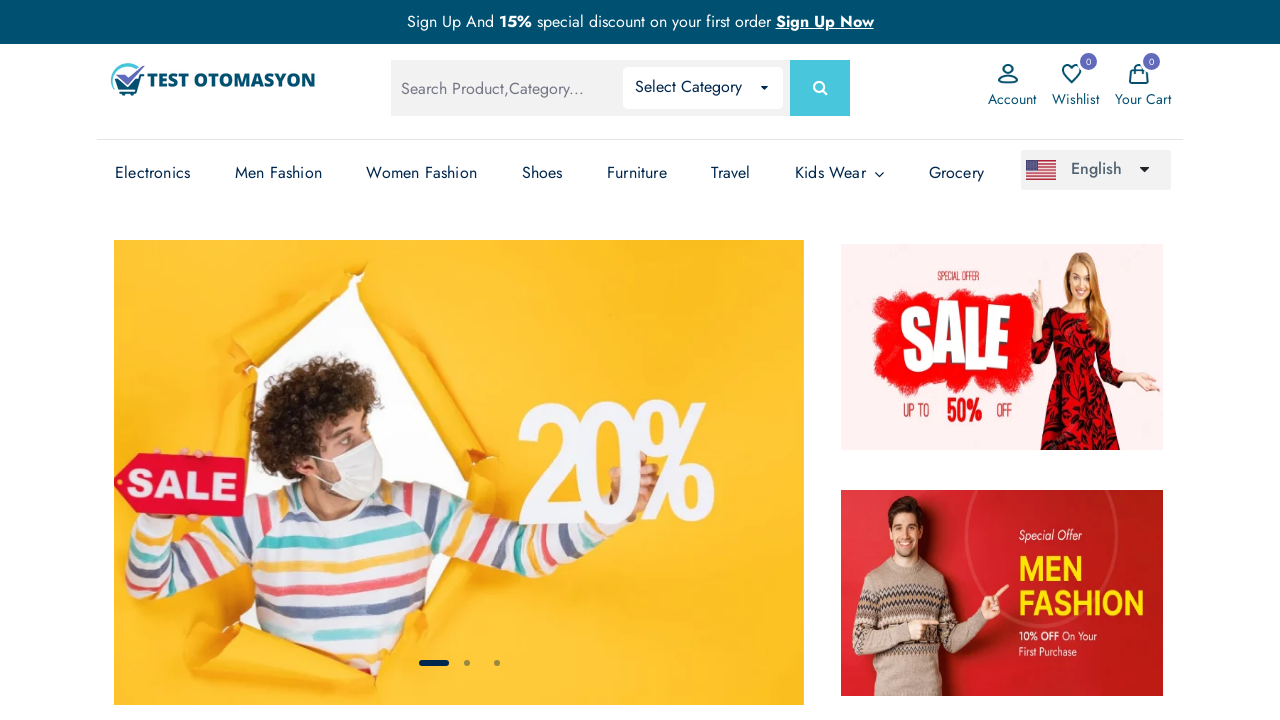

Verified main page URL is correct
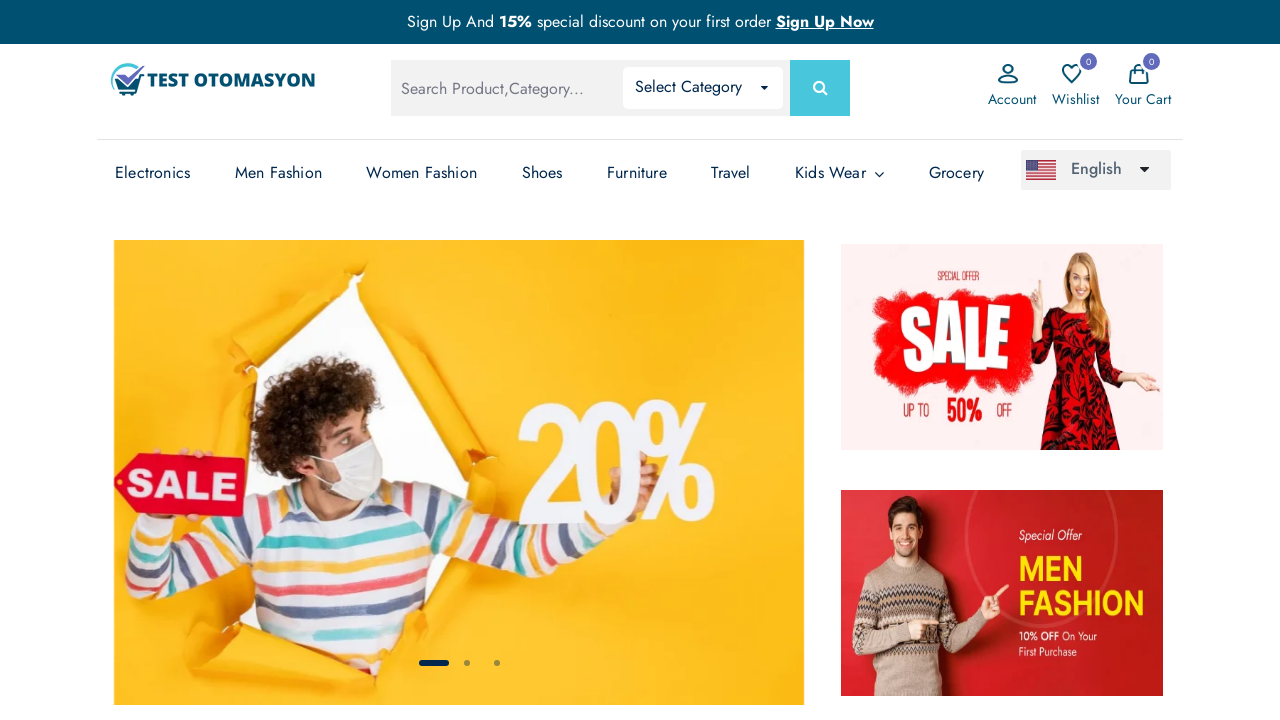

Switched to Electronics tab
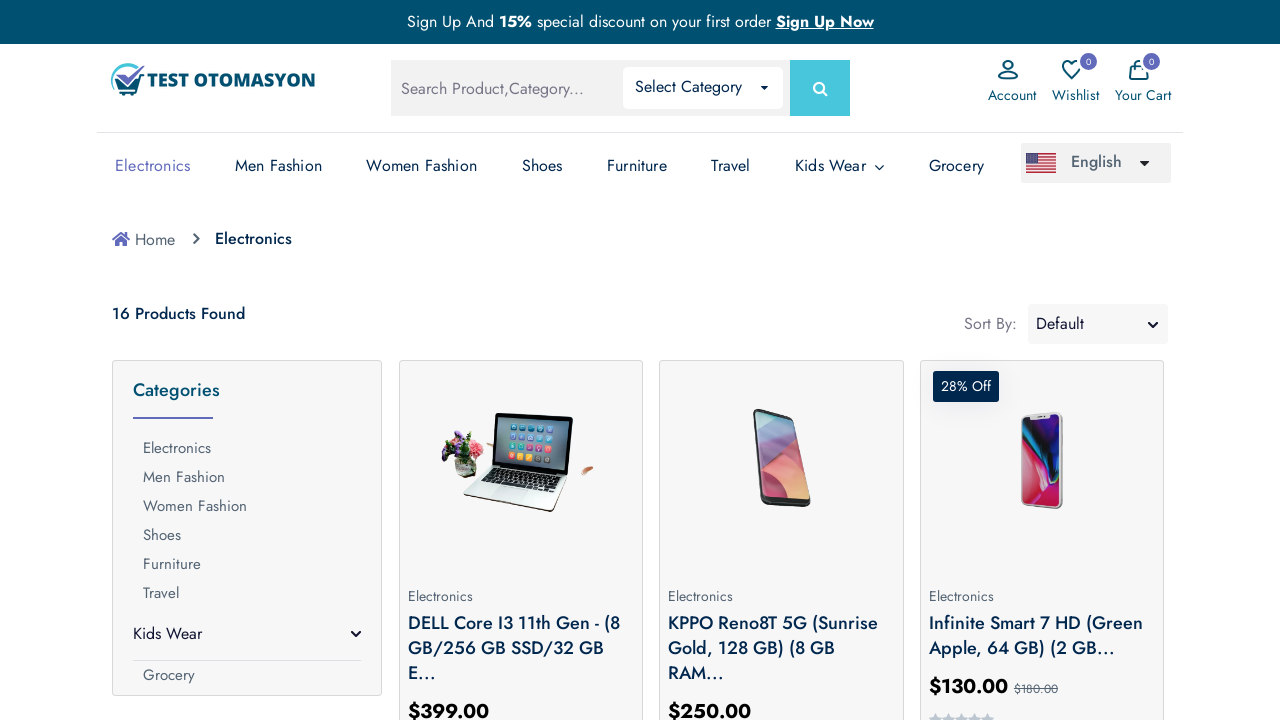

Verified Electronics tab title contains 'Electronics'
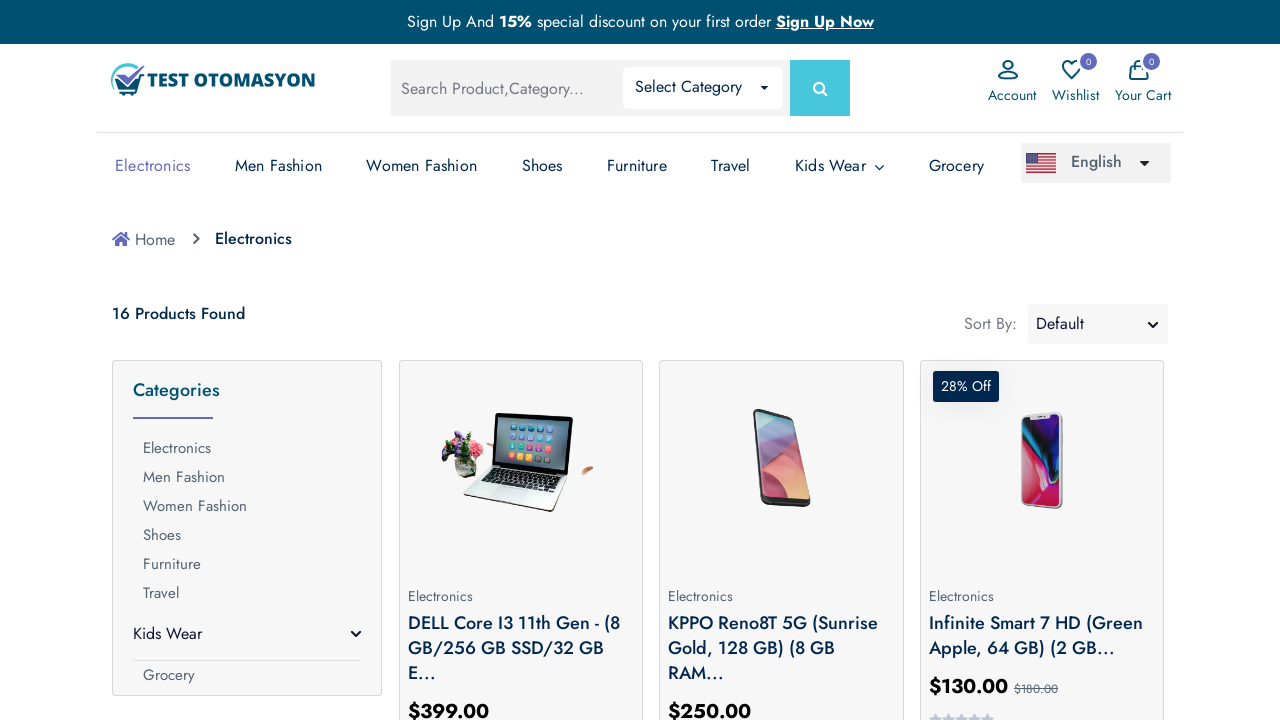

Switched to Men Fashion tab
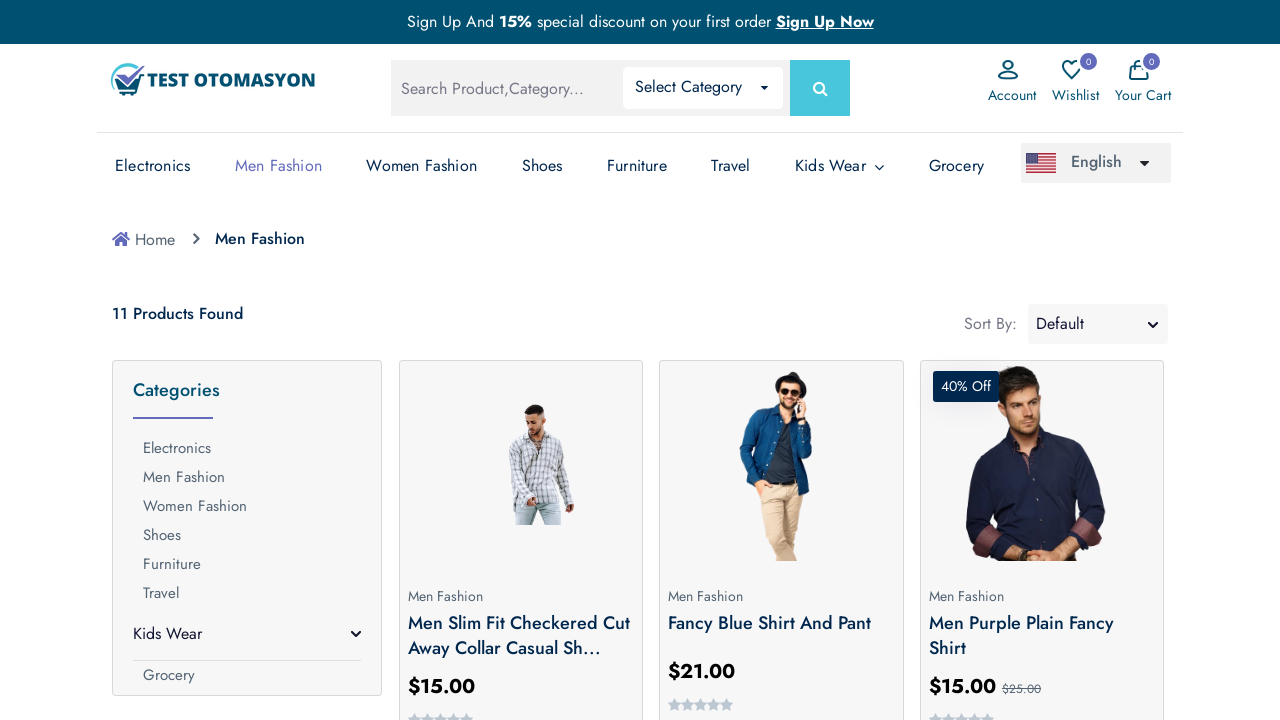

Verified Men Fashion tab title contains 'Men Fashion'
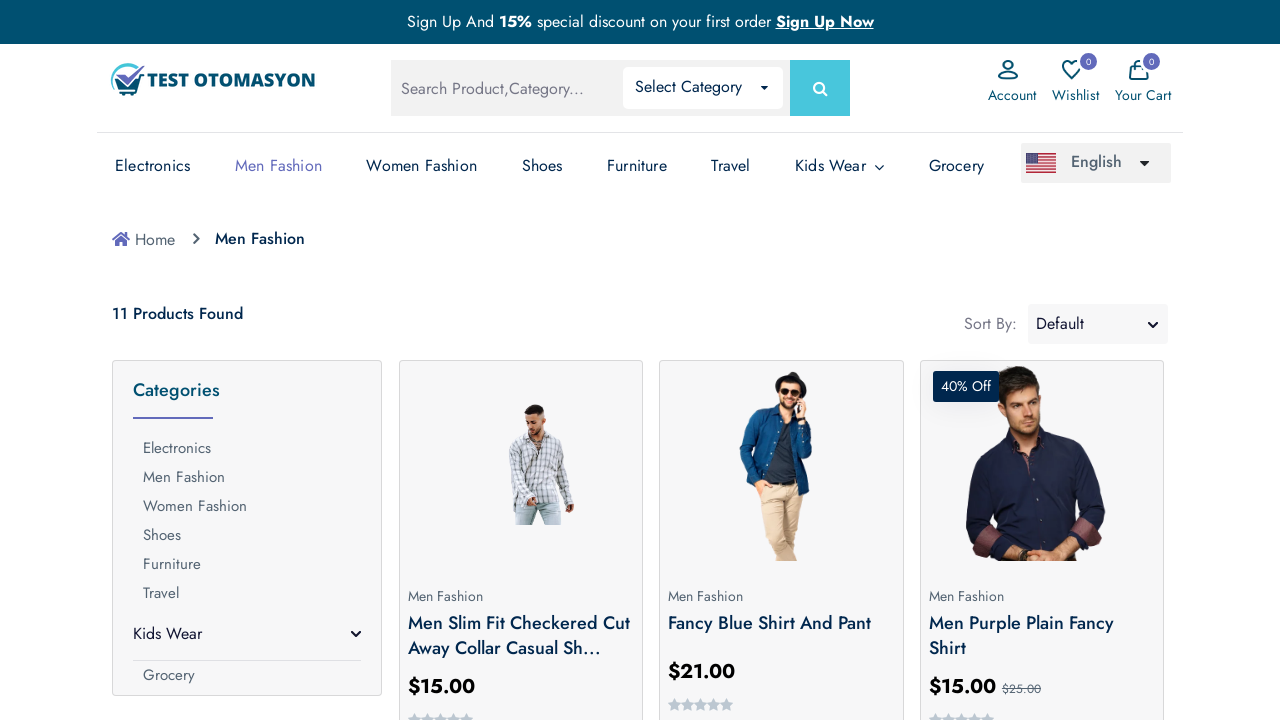

Closed Electronics tab
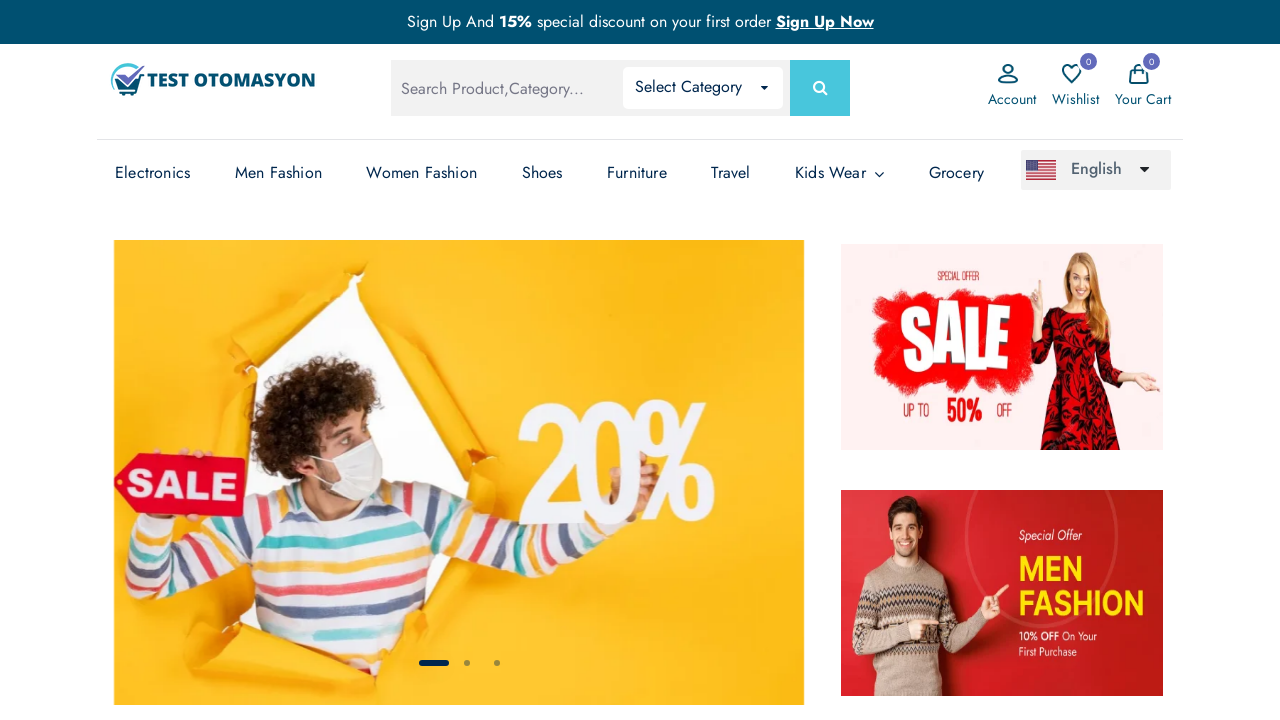

Closed Men Fashion tab
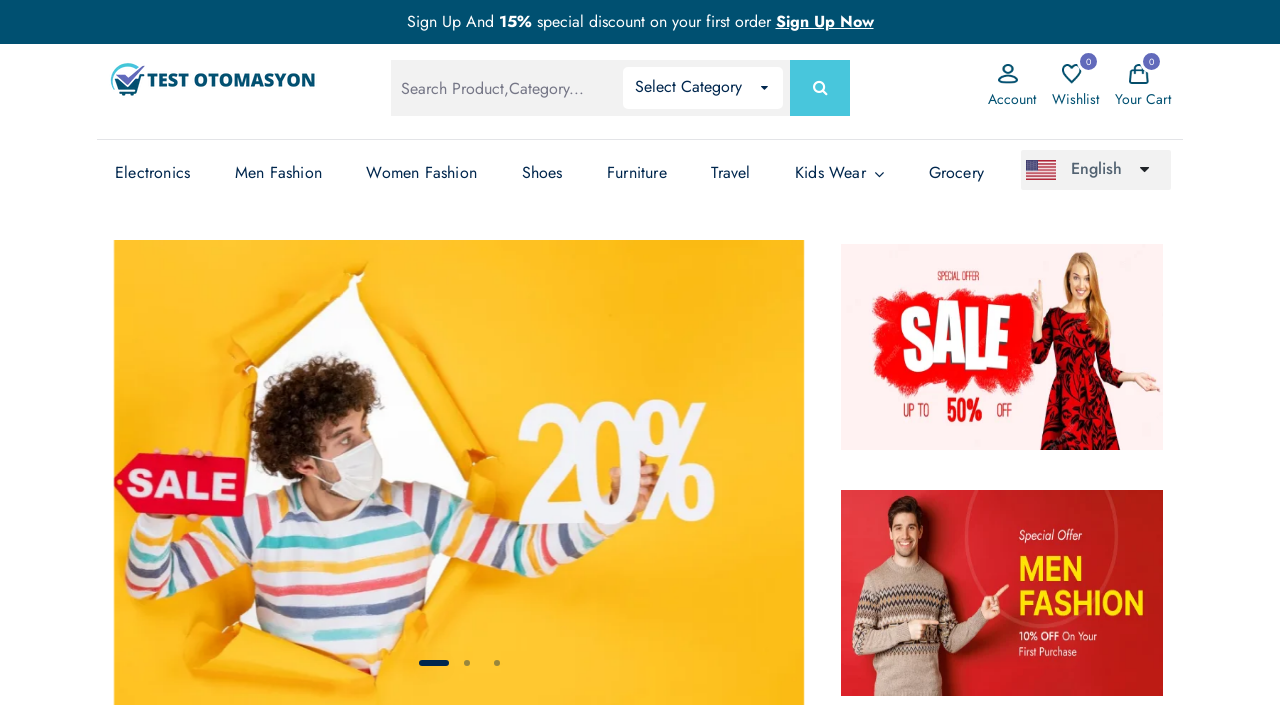

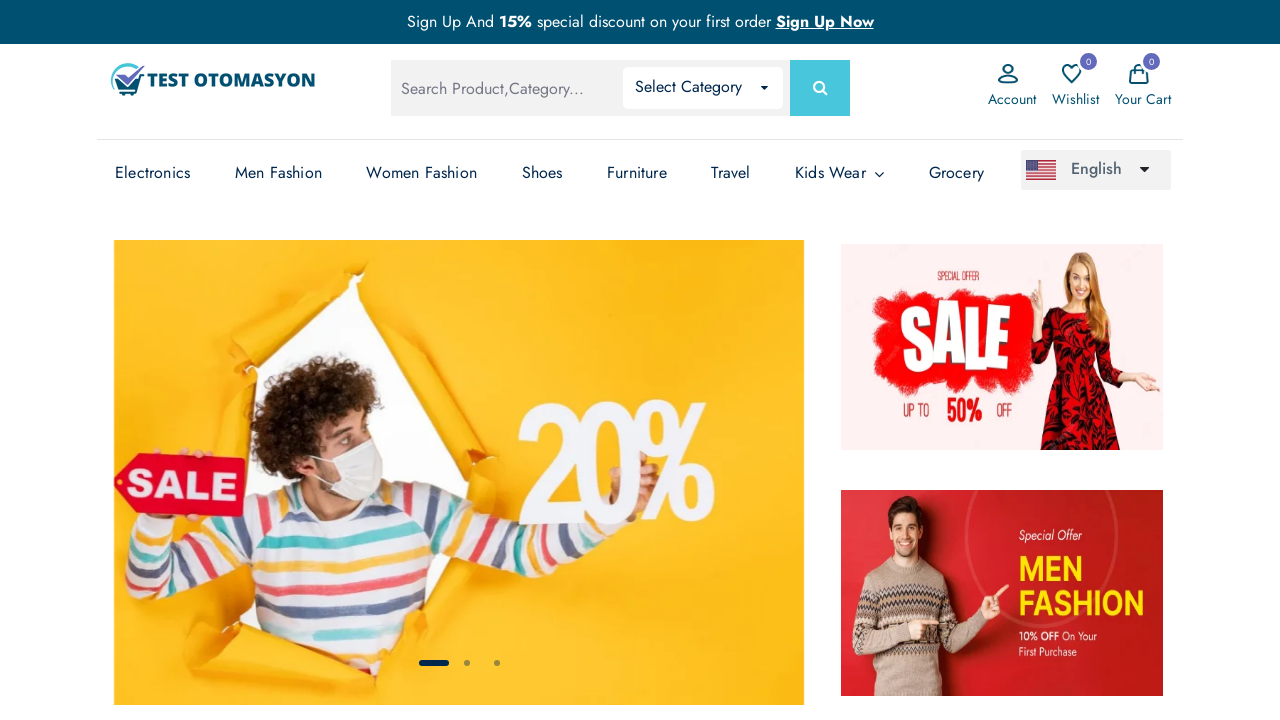